Opens the languages dropdown and selects English option

Starting URL: http://demo.automationtesting.in/Register.html

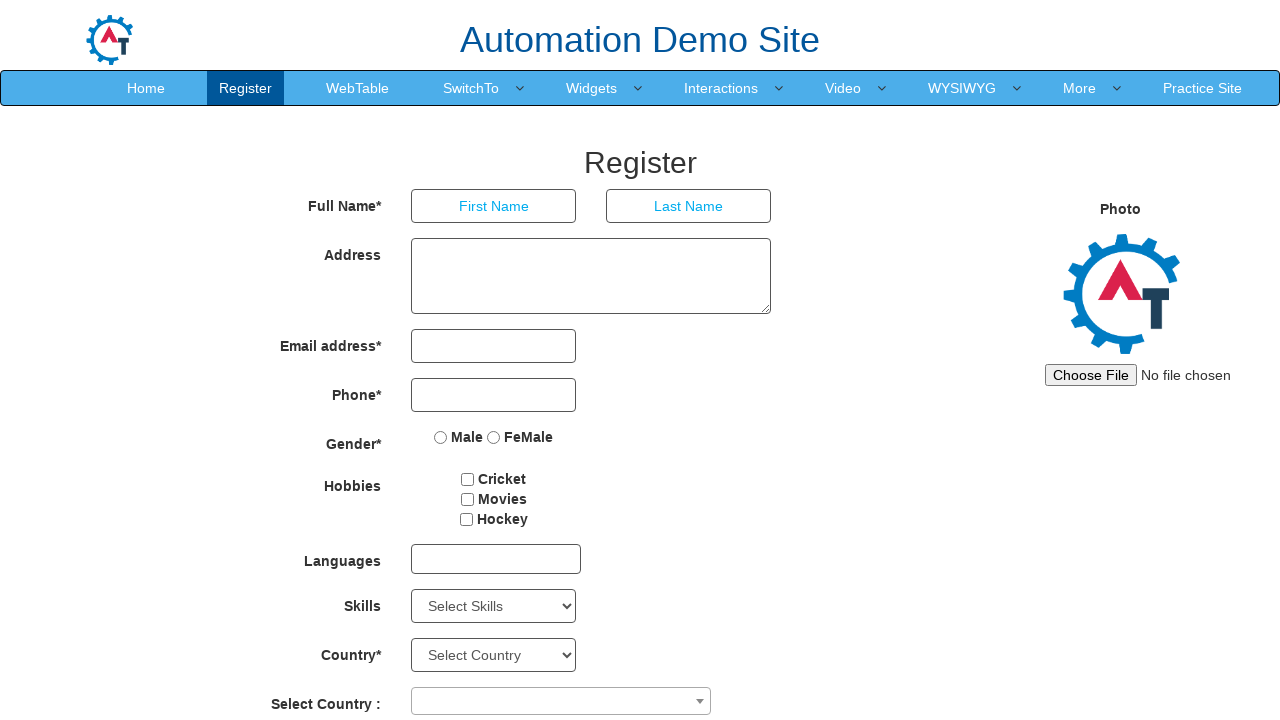

Clicked languages dropdown to expand at (496, 559) on div#msdd
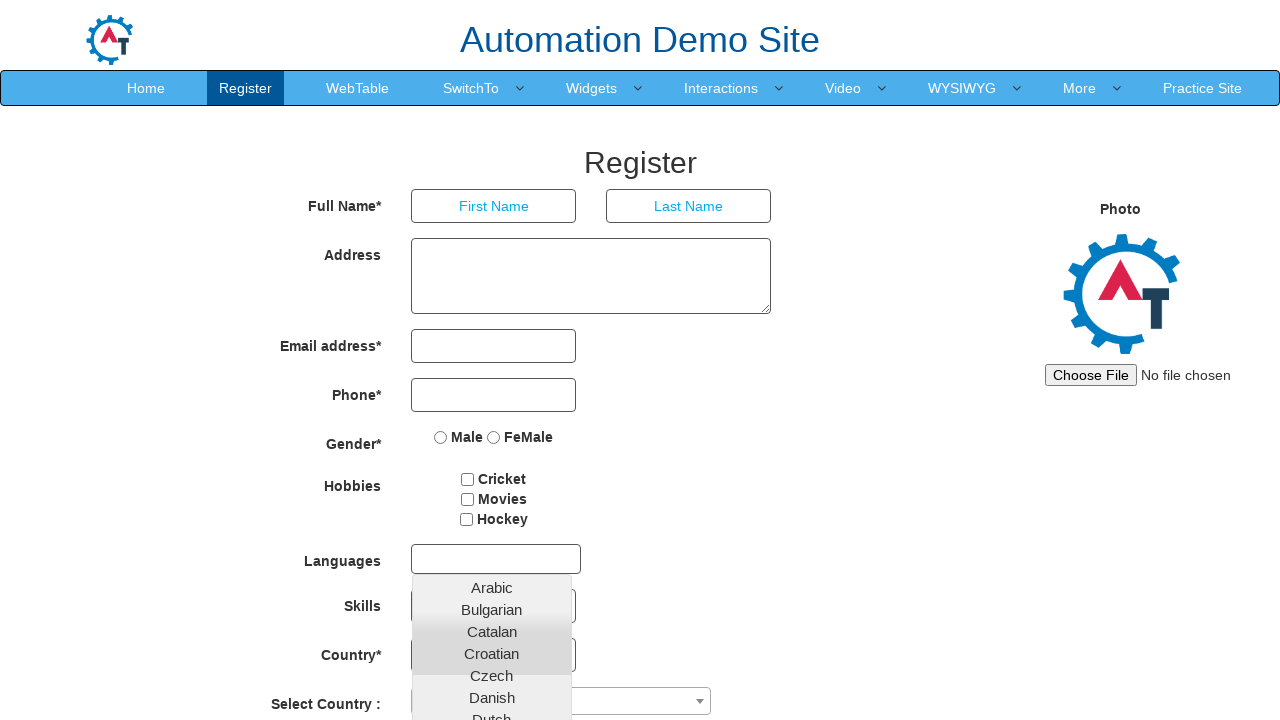

Waited for dropdown to expand
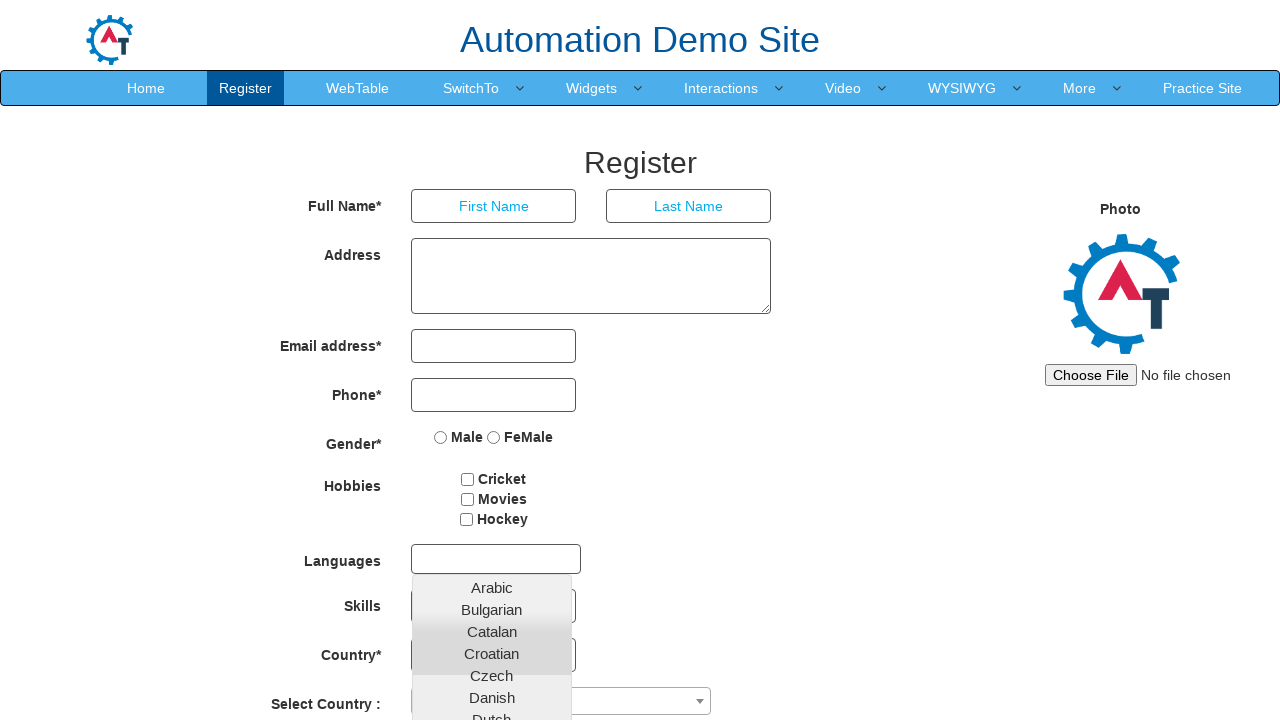

Selected English option from dropdown at (492, 457) on a:has-text('English')
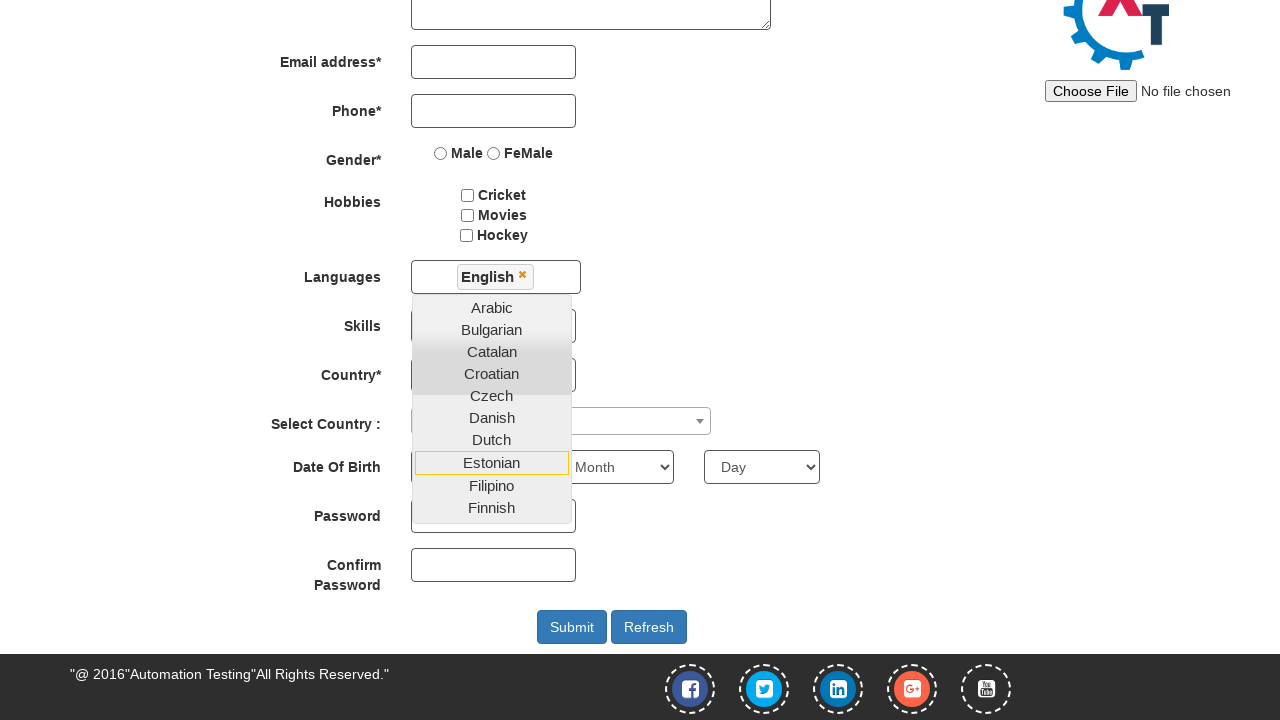

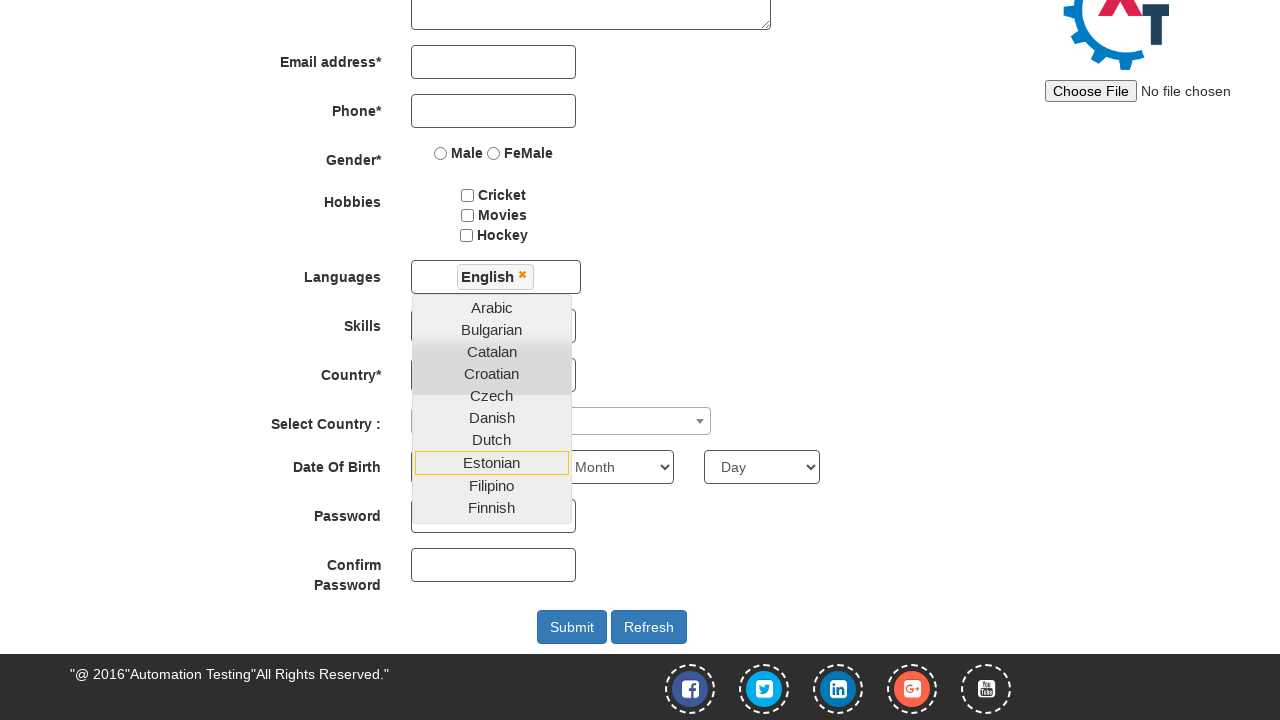